Tests right-click functionality on a button element using context click action

Starting URL: https://demoqa.com/buttons

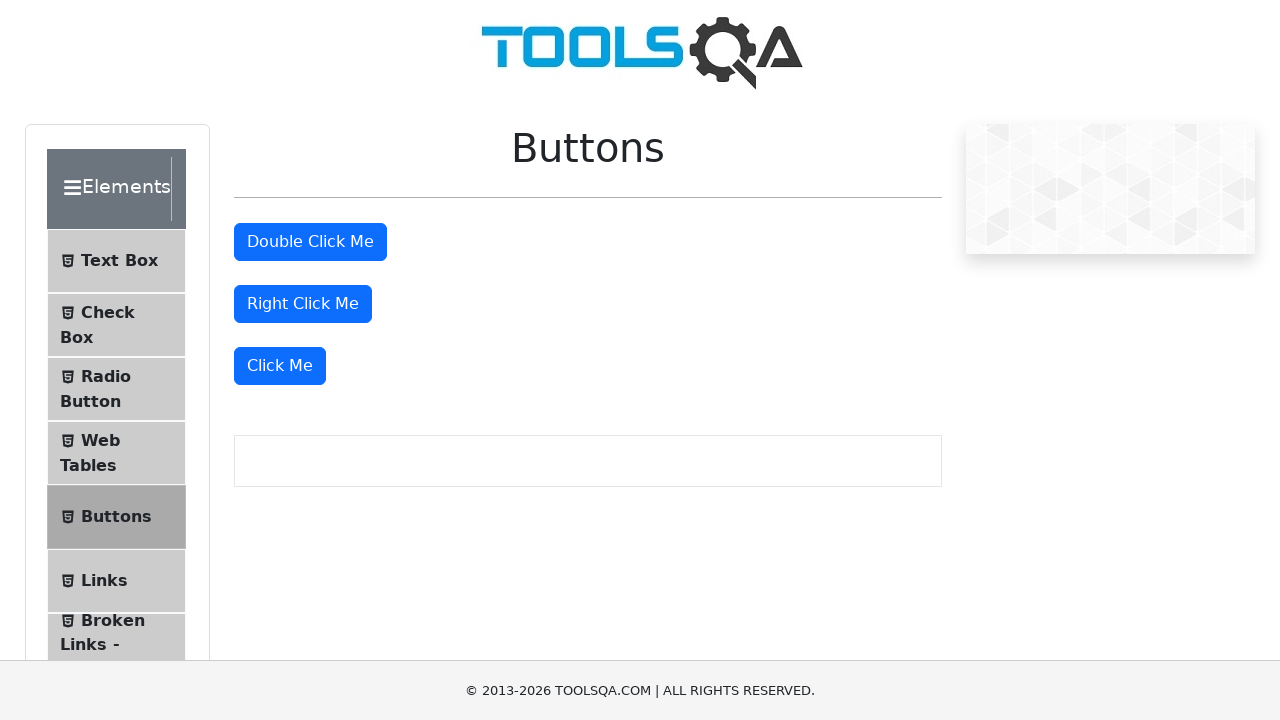

Located right-click button element with id 'rightClickBtn'
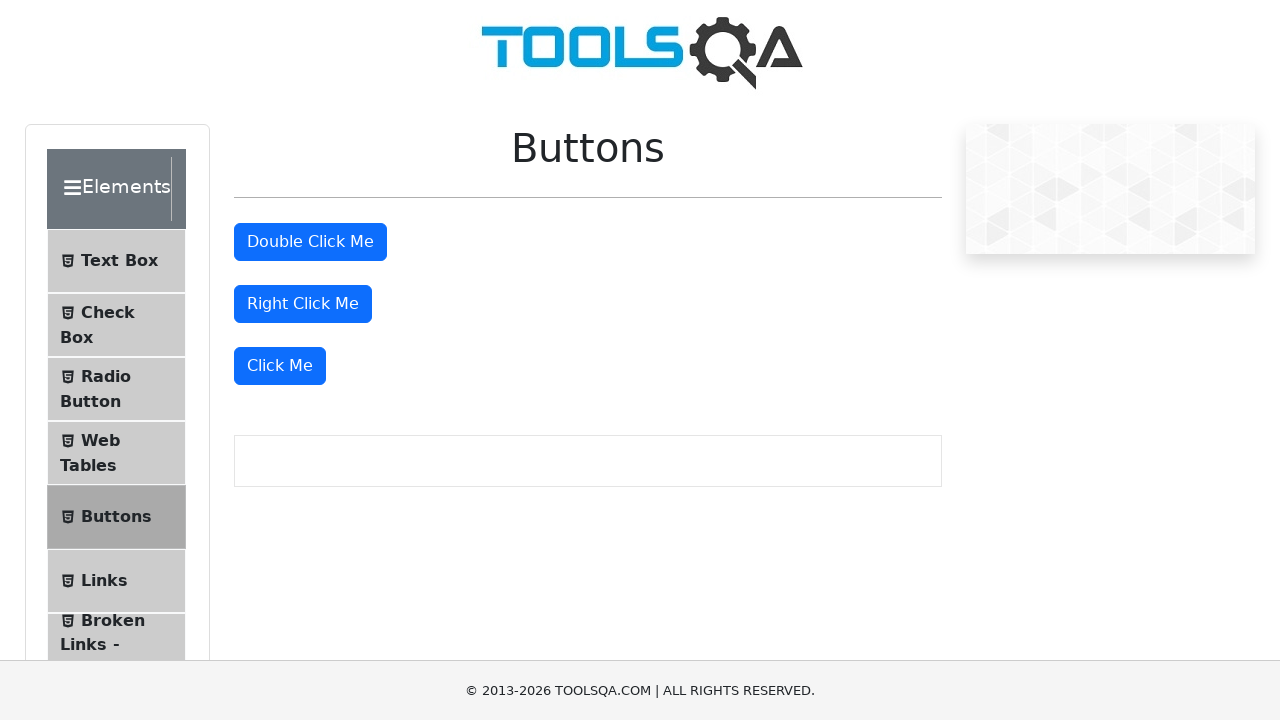

Performed right-click (context click) on the button at (303, 304) on button#rightClickBtn
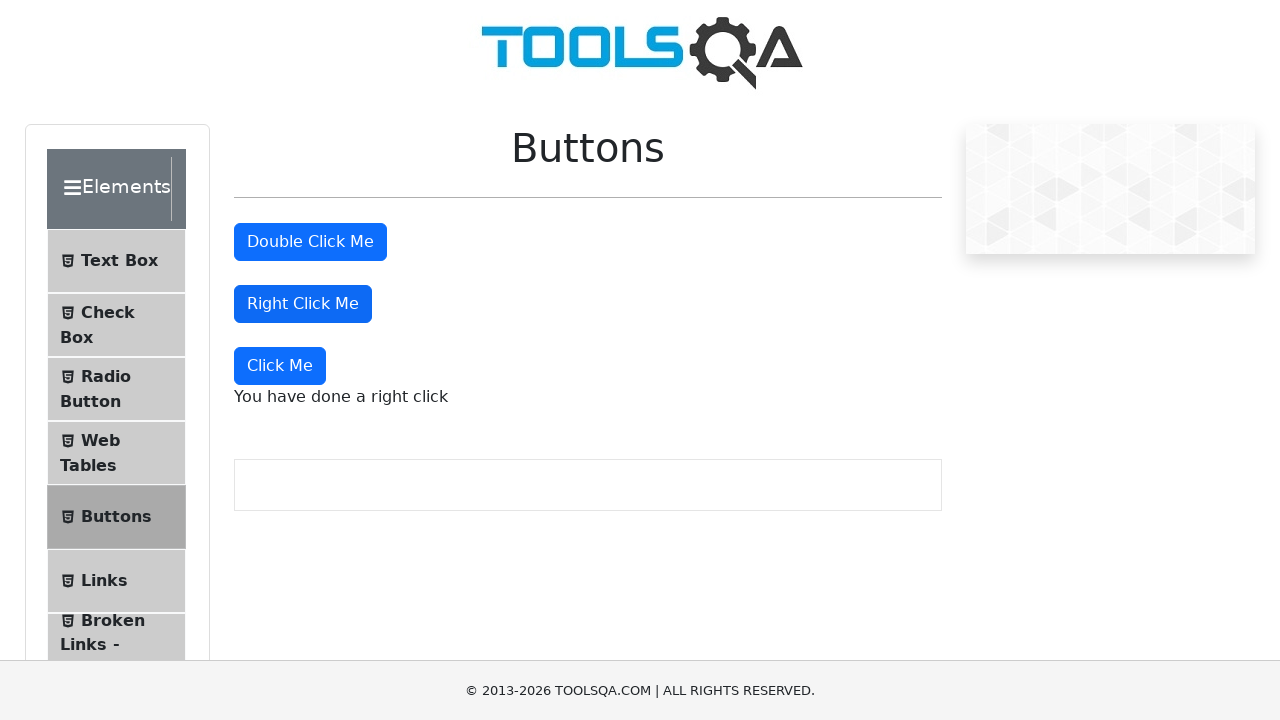

Waited 2 seconds to see the right-click result
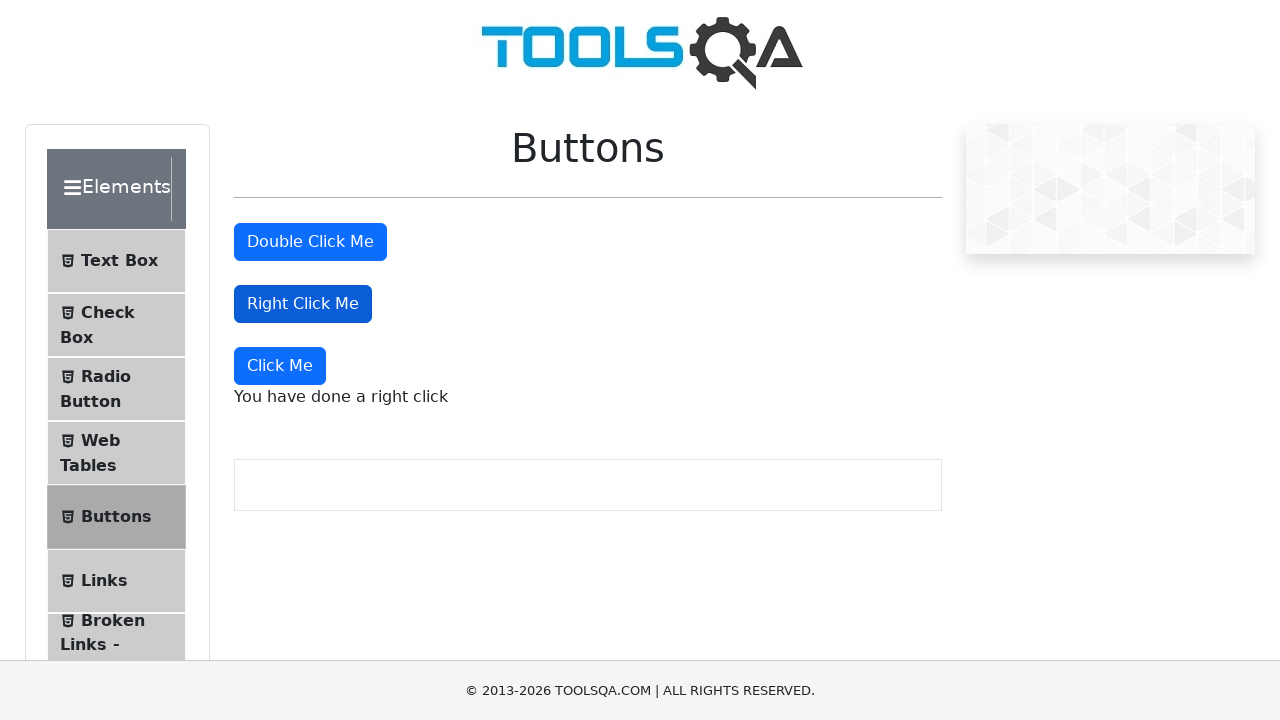

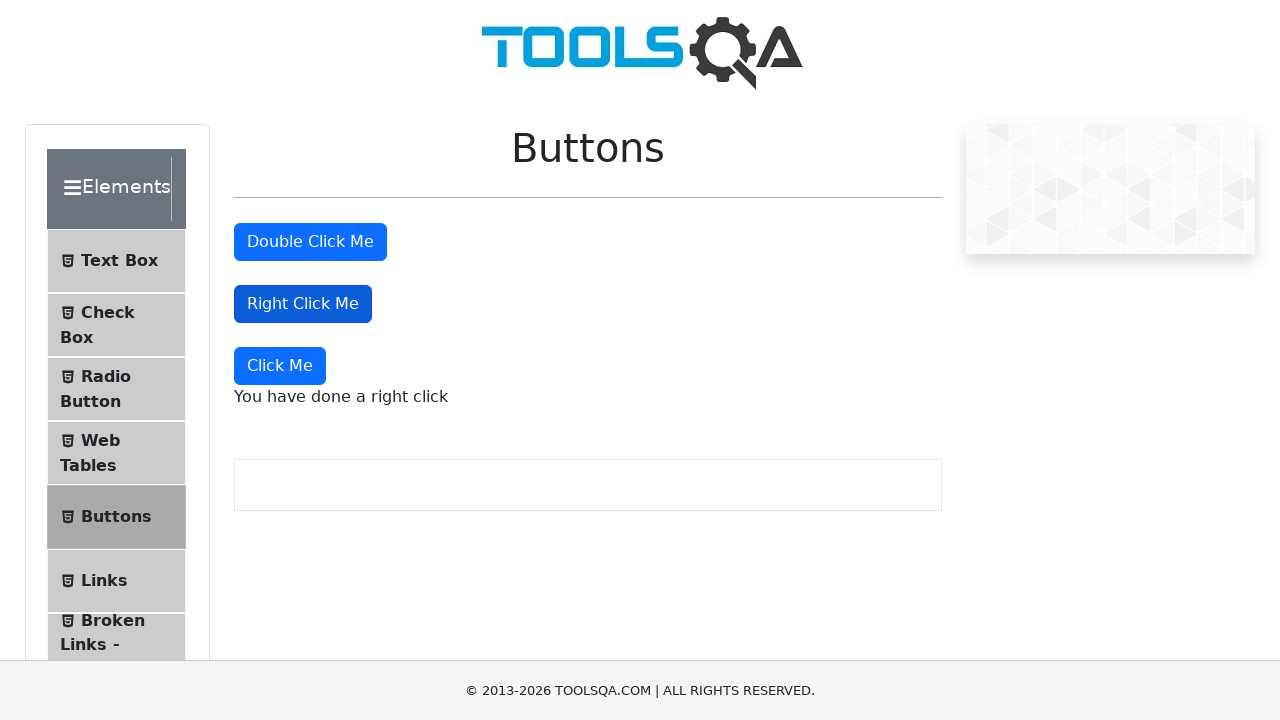